Tests adding jQuery Growl notifications to a page by injecting jQuery, jQuery Growl library, and associated CSS, then displaying various notification messages on the page.

Starting URL: http://the-internet.herokuapp.com

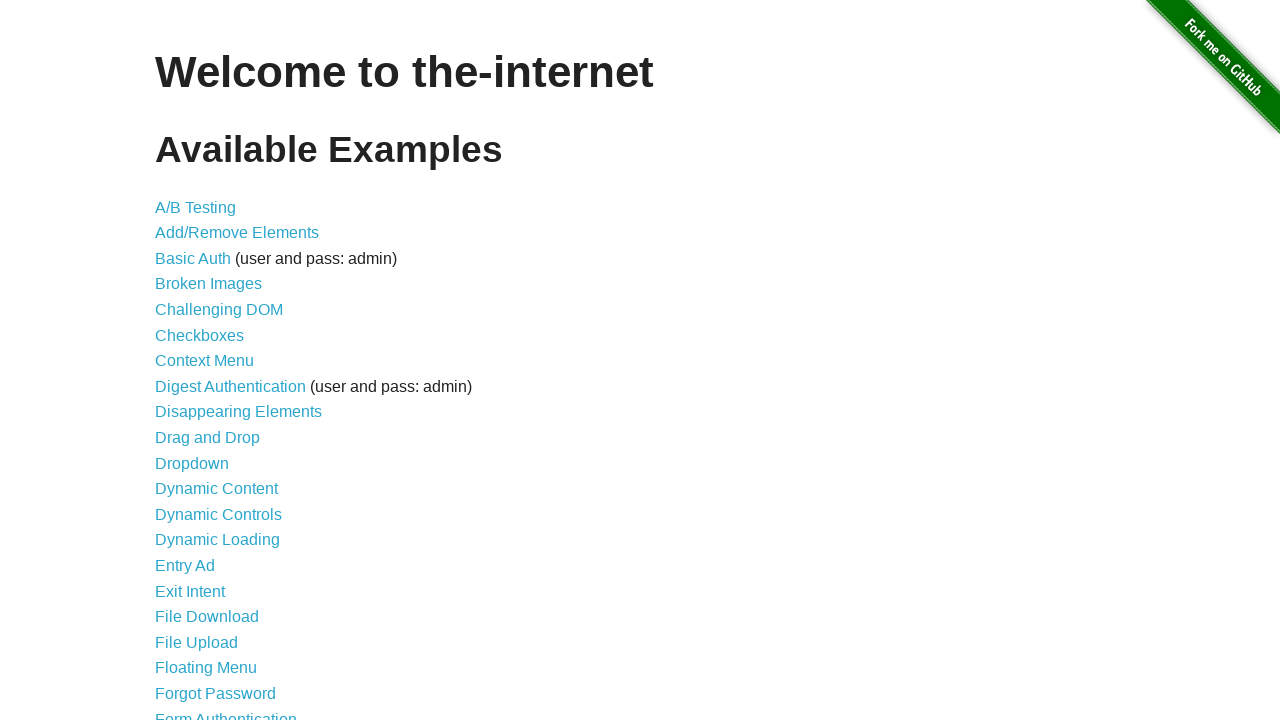

Injected jQuery library if not already present
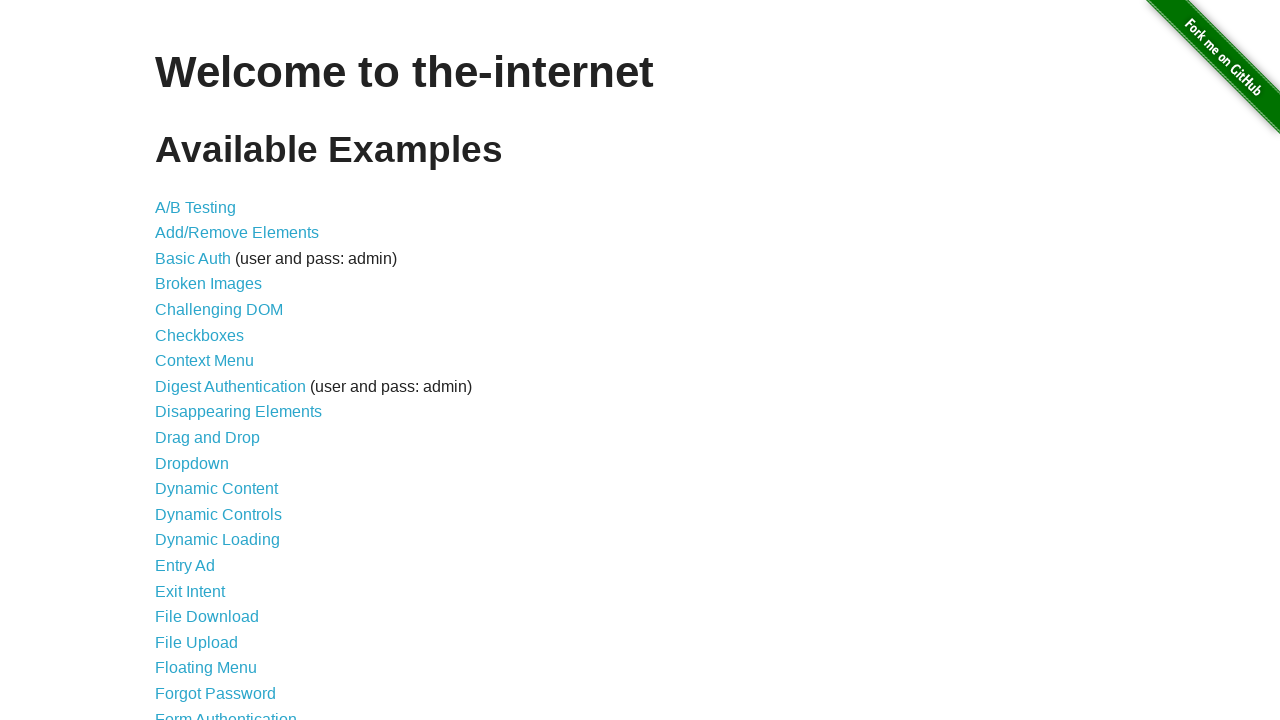

jQuery library loaded successfully
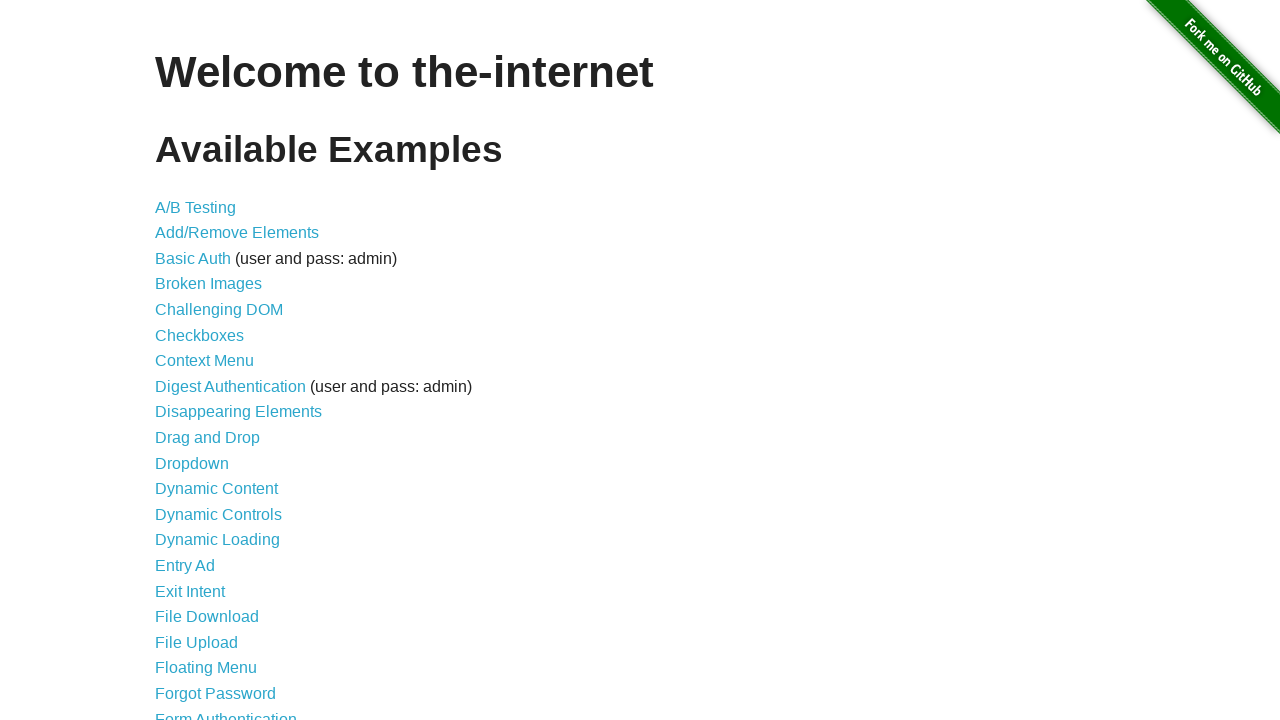

Injected jQuery Growl library script
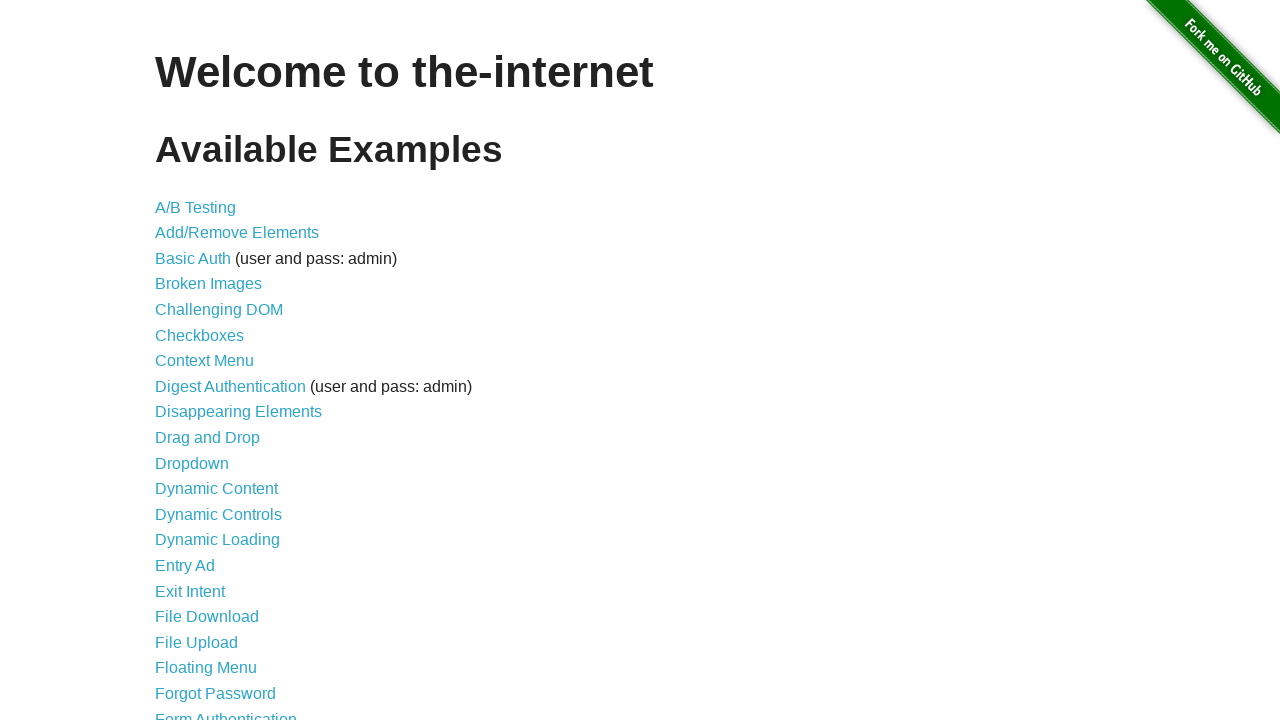

Injected jQuery Growl CSS stylesheet
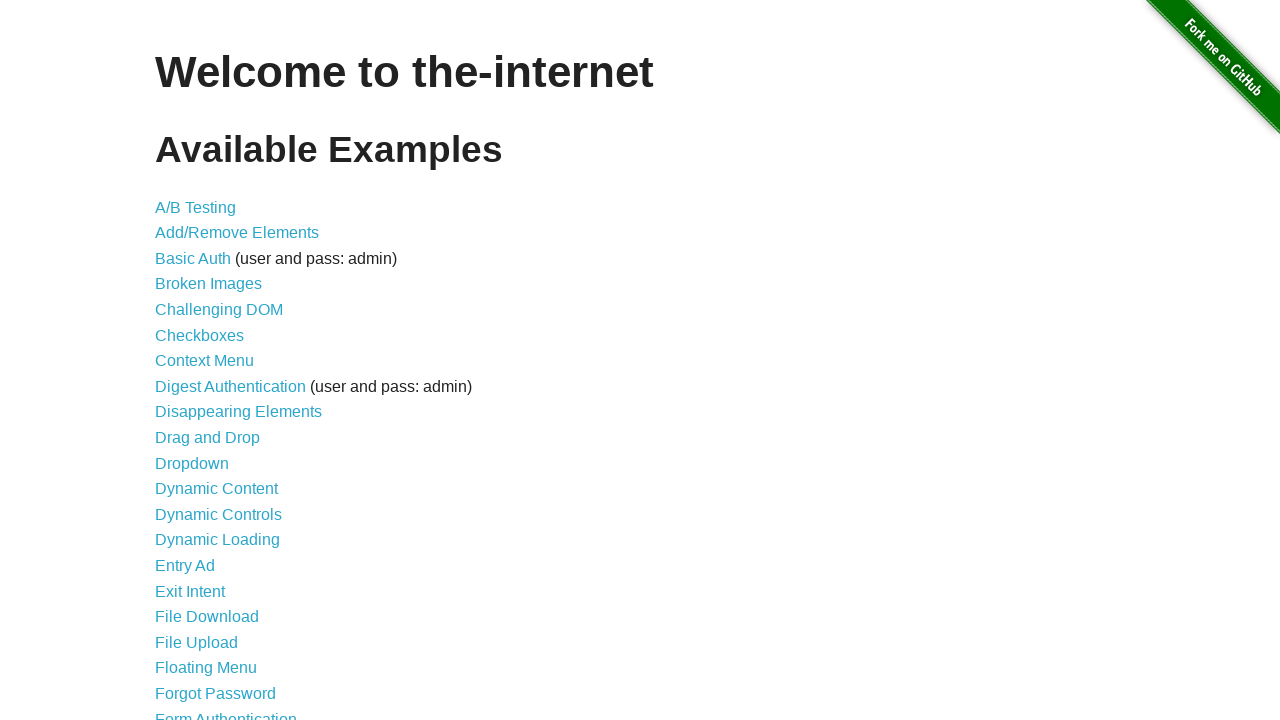

jQuery Growl library loaded and ready
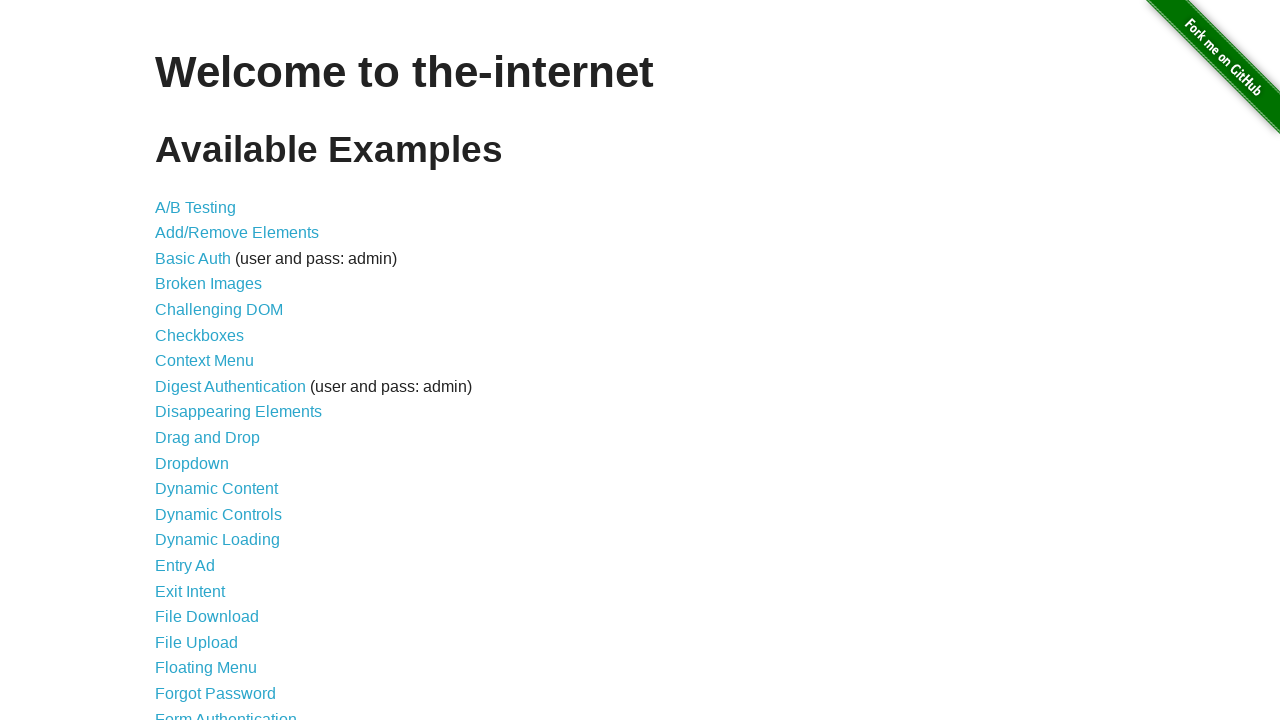

Displayed GET notification
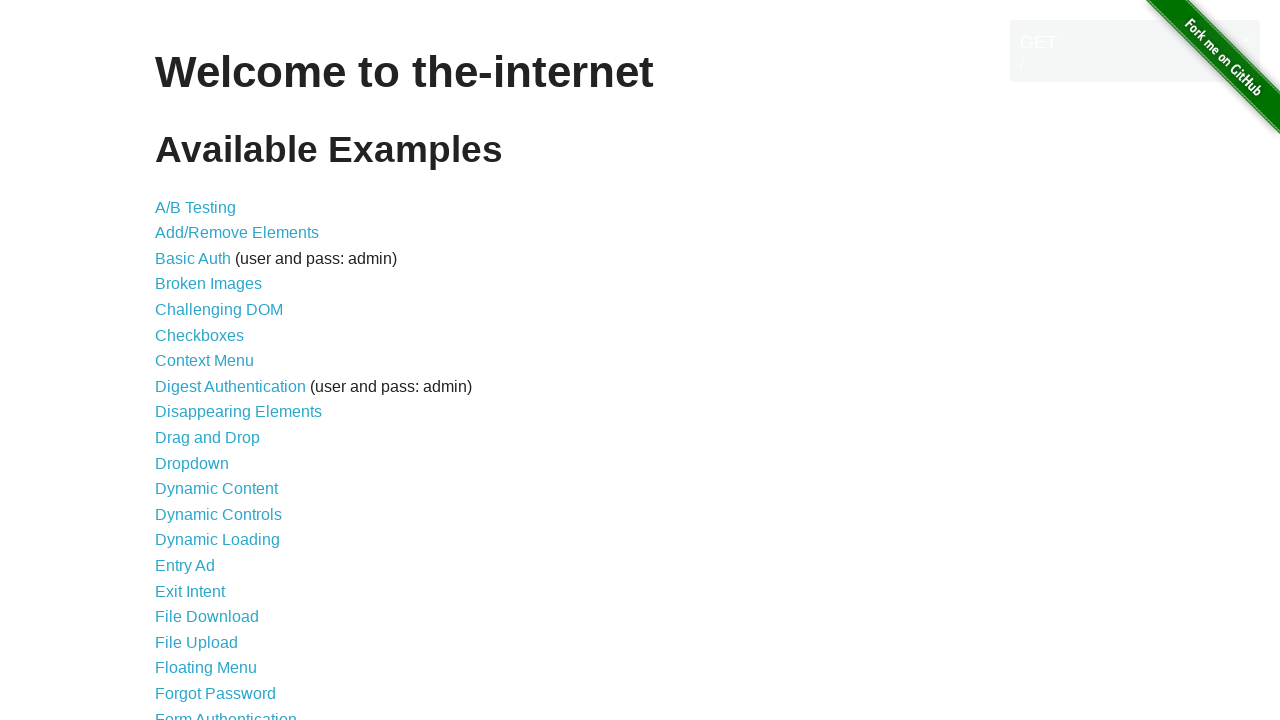

Displayed ERROR notification
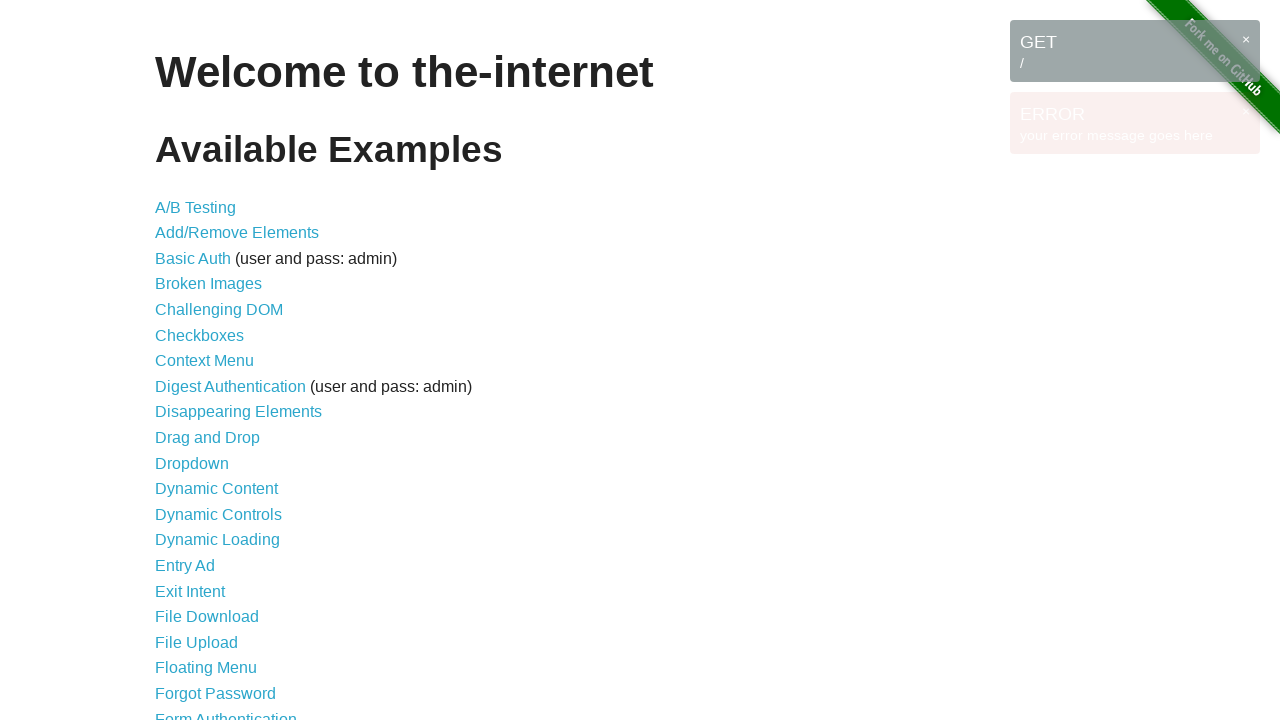

Displayed NOTICE notification
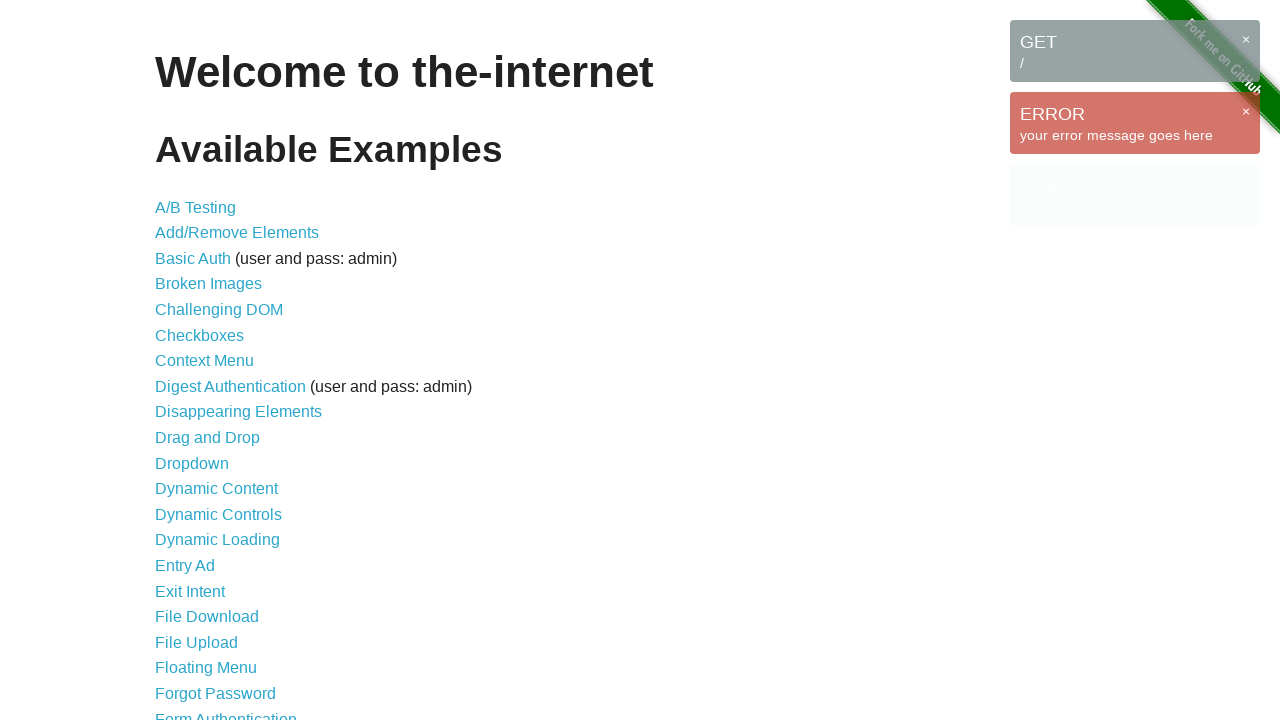

Displayed WARNING notification
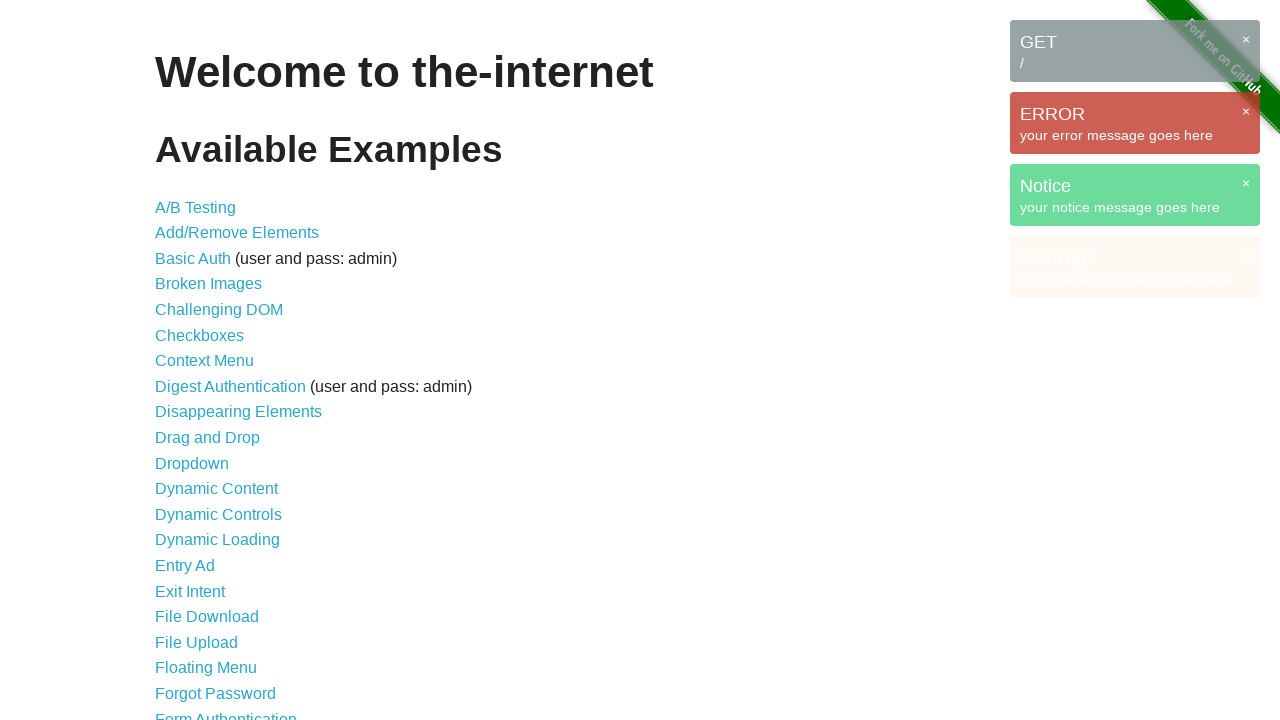

Waited 2 seconds to view all notifications
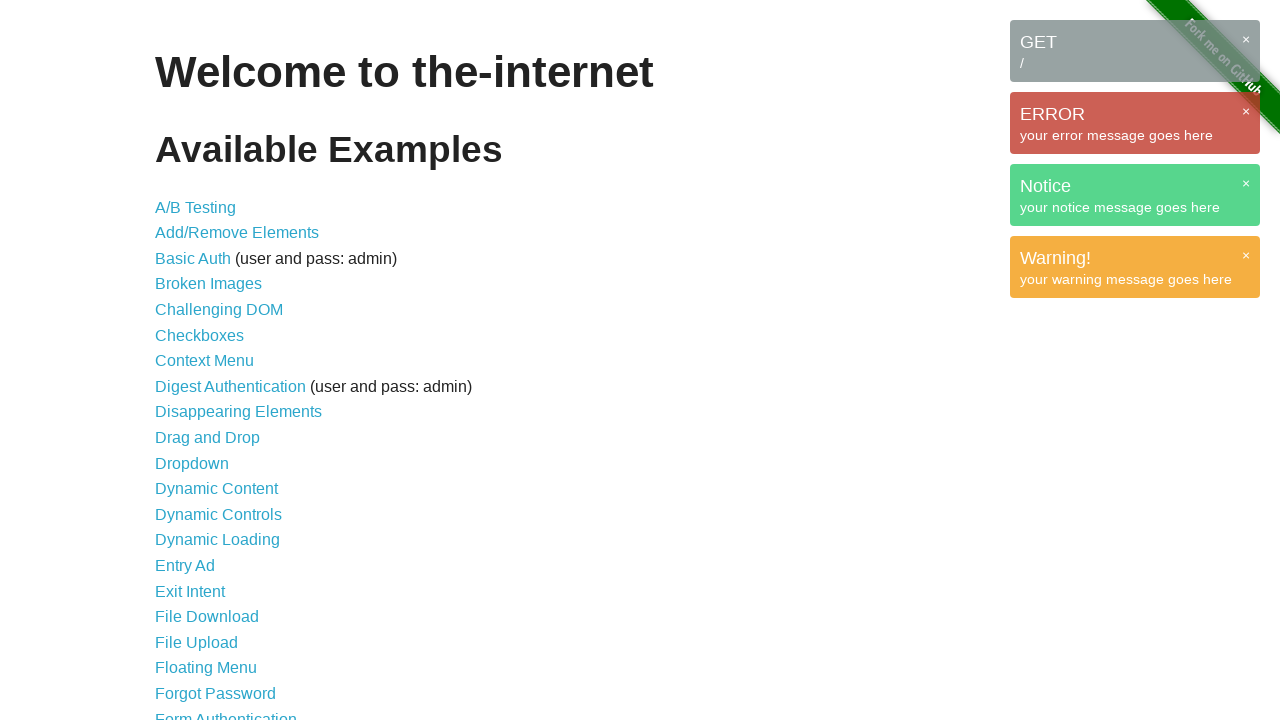

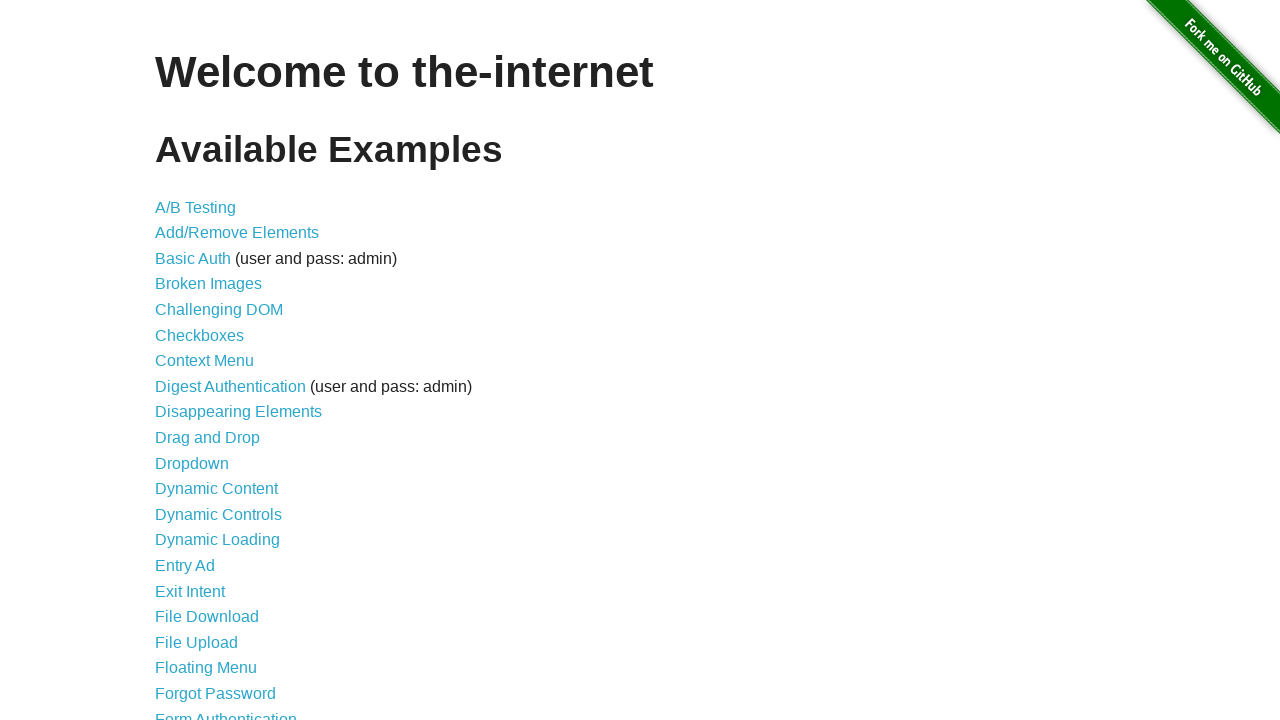